Tests that a bank manager can access the manager section by clicking the Bank Manager Login button, then verifies that Add Customer, Open Account, and Customers buttons are visible on the manager page.

Starting URL: https://www.globalsqa.com/angularJs-protractor/BankingProject/#/login

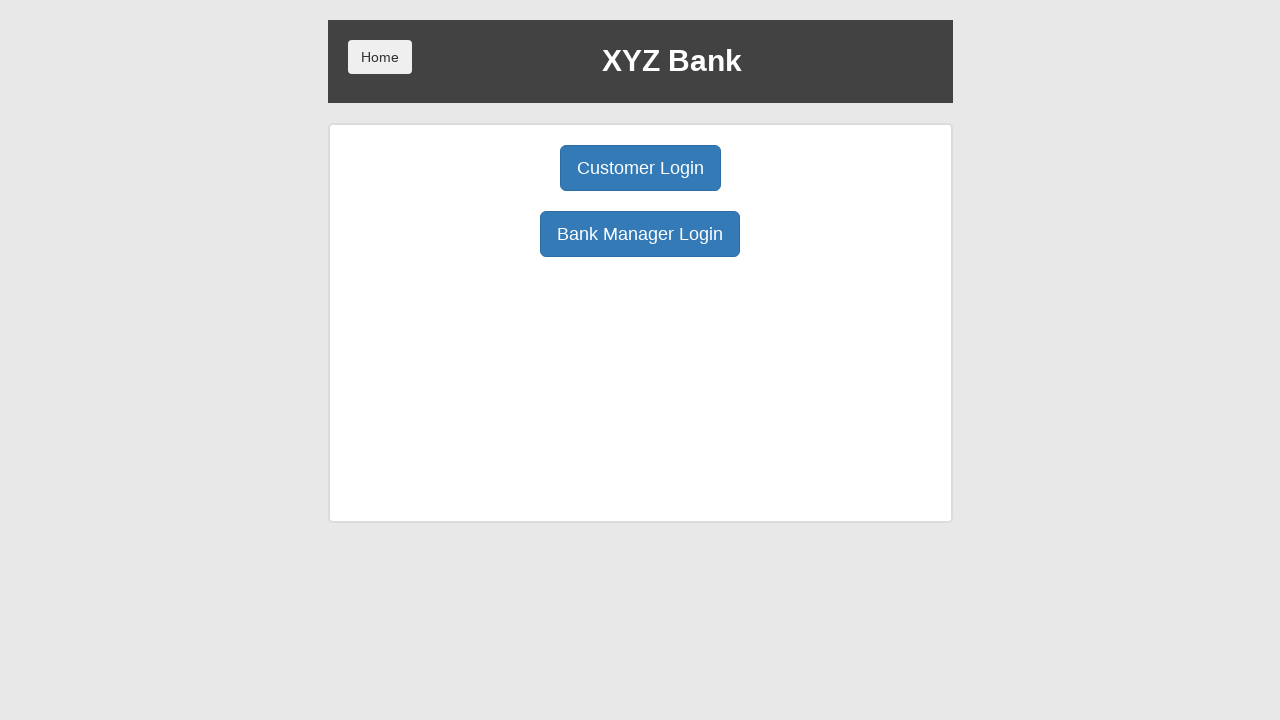

Clicked Bank Manager Login button at (640, 234) on button:has-text('Bank Manager Login')
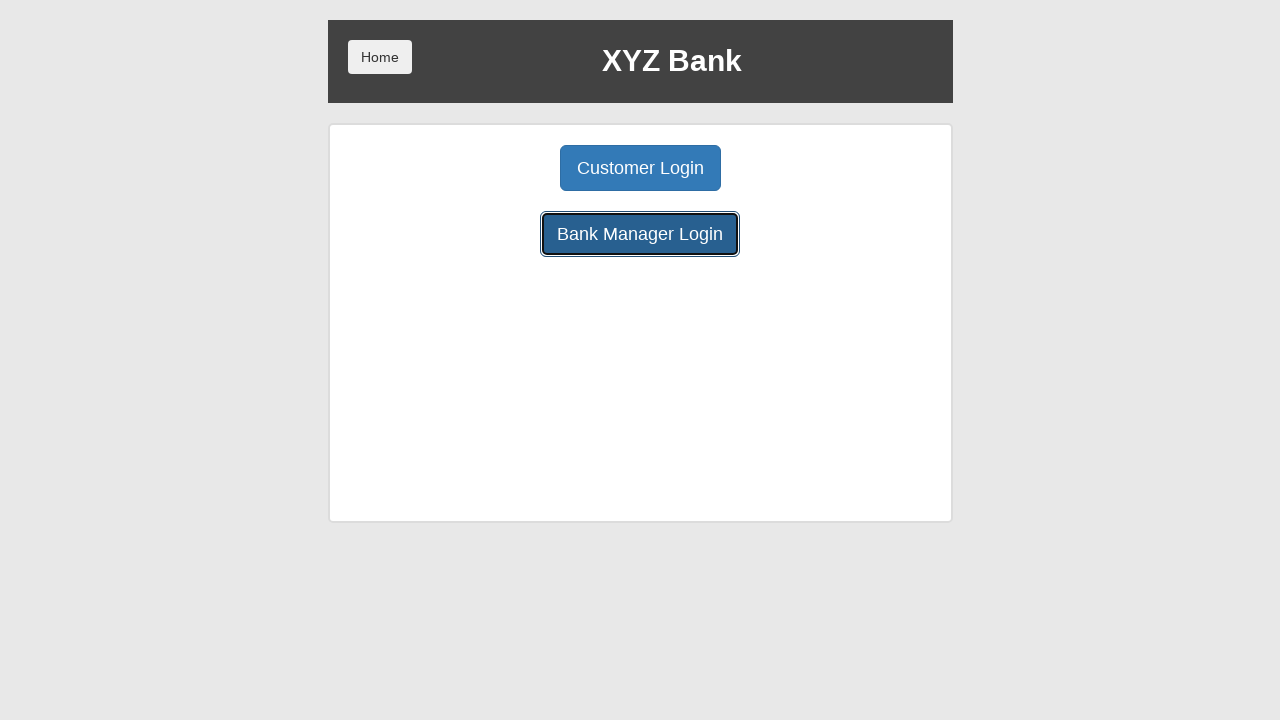

Manager page loaded (networkidle state reached)
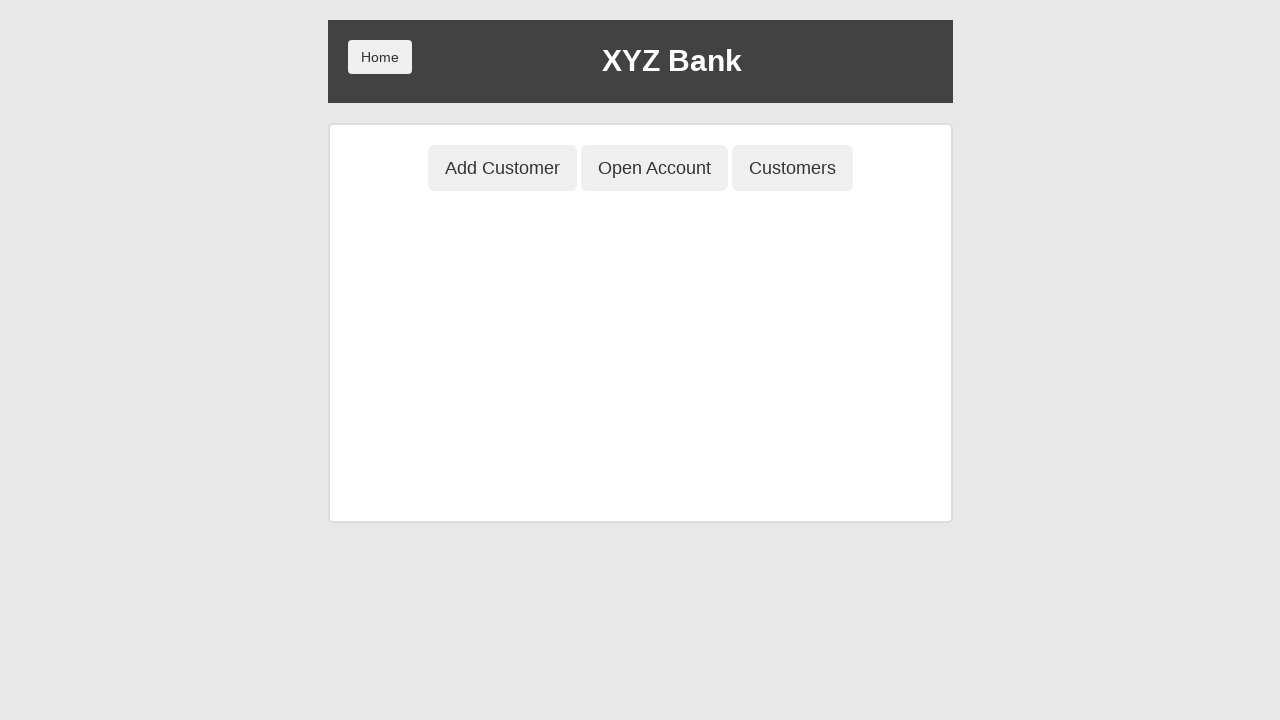

Verified Add Customer button is visible
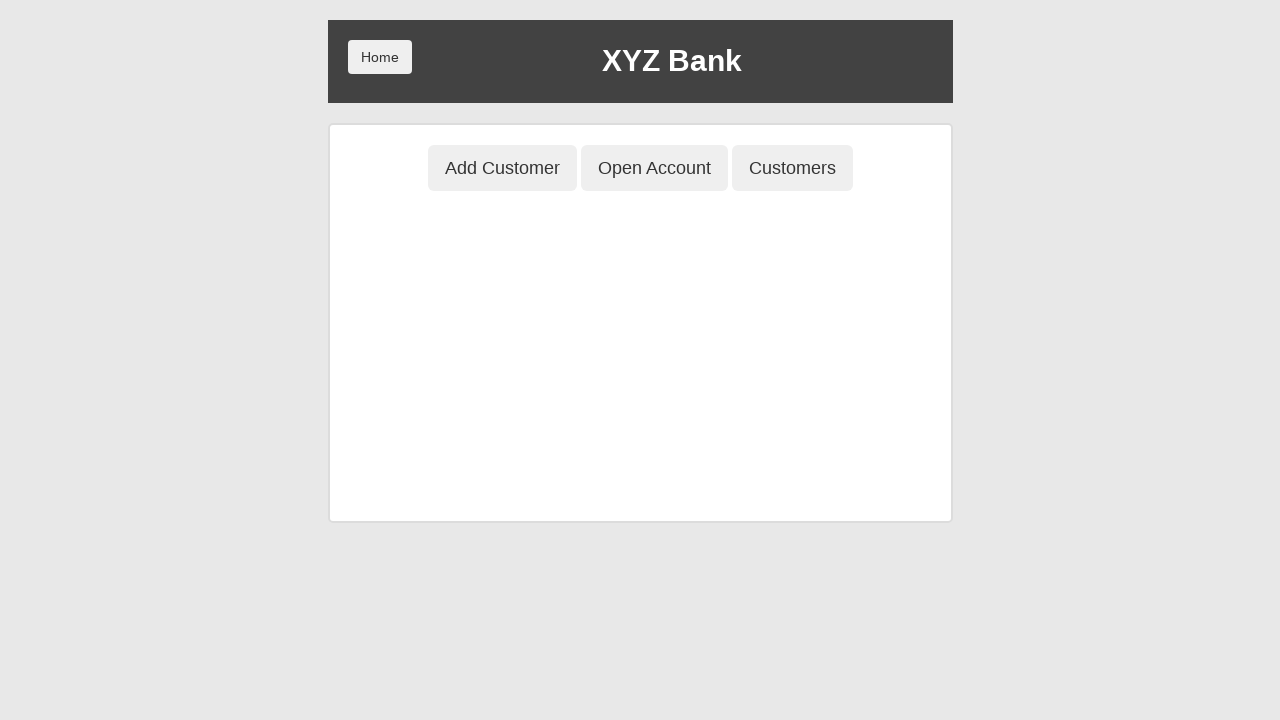

Verified Open Account button is visible
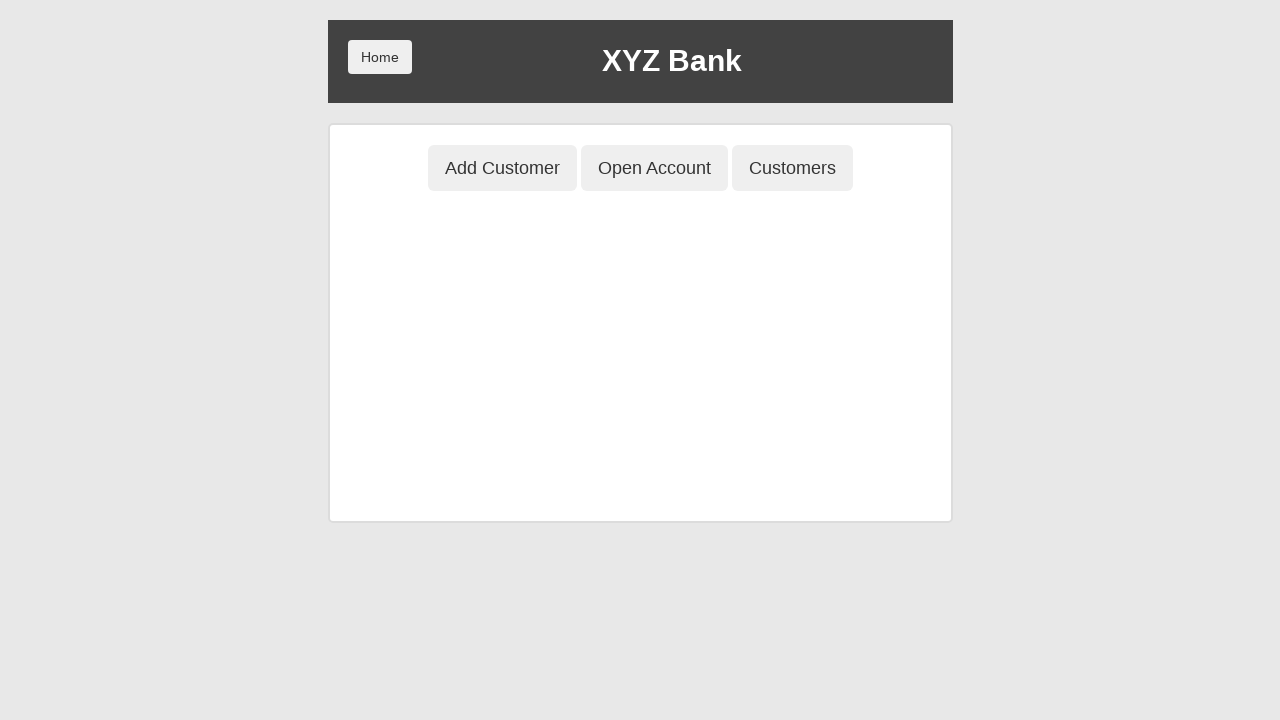

Verified Customers button is visible
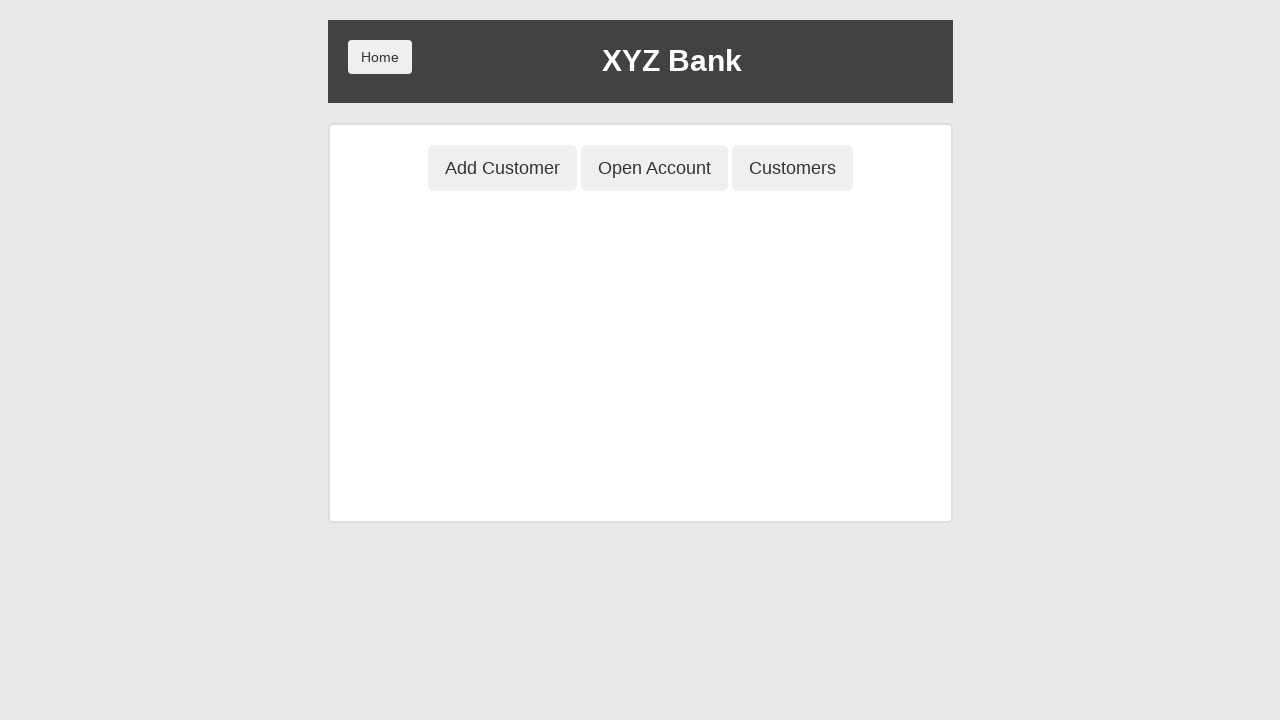

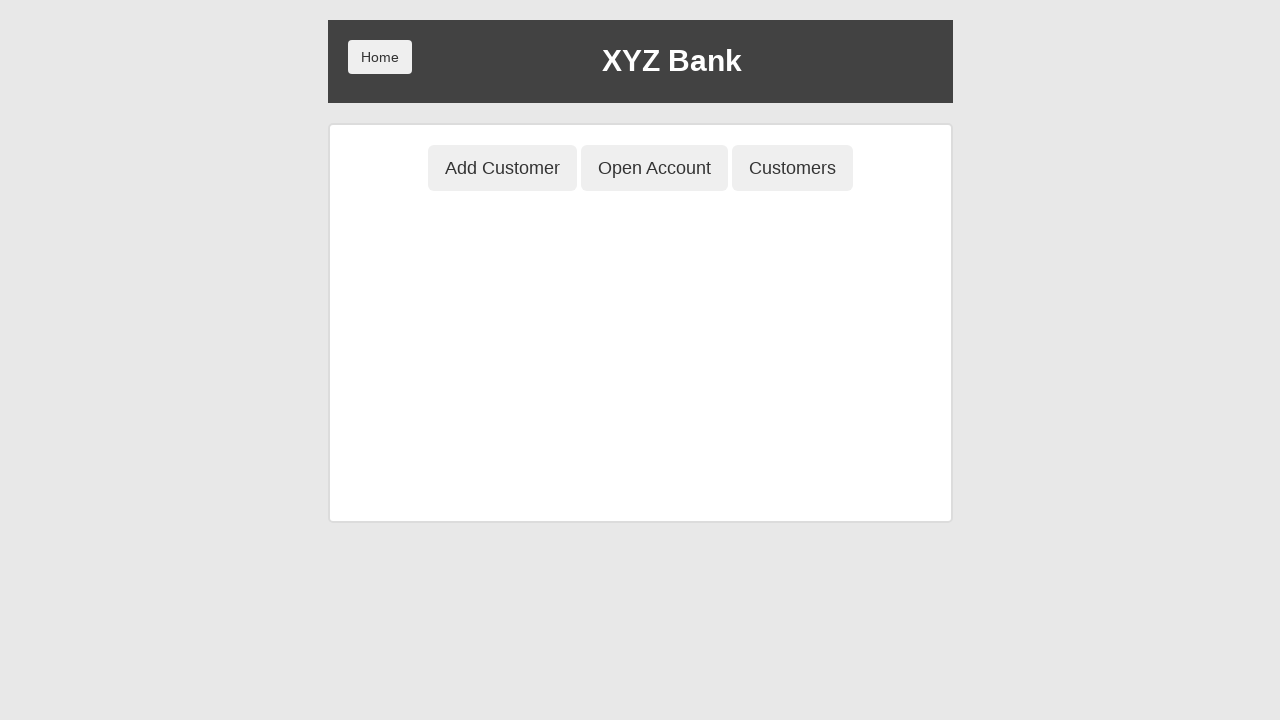